Tests that the loading images page correctly loads the landscape image by waiting for it to appear and verifying its src attribute.

Starting URL: https://bonigarcia.dev/selenium-webdriver-java/loading-images.html

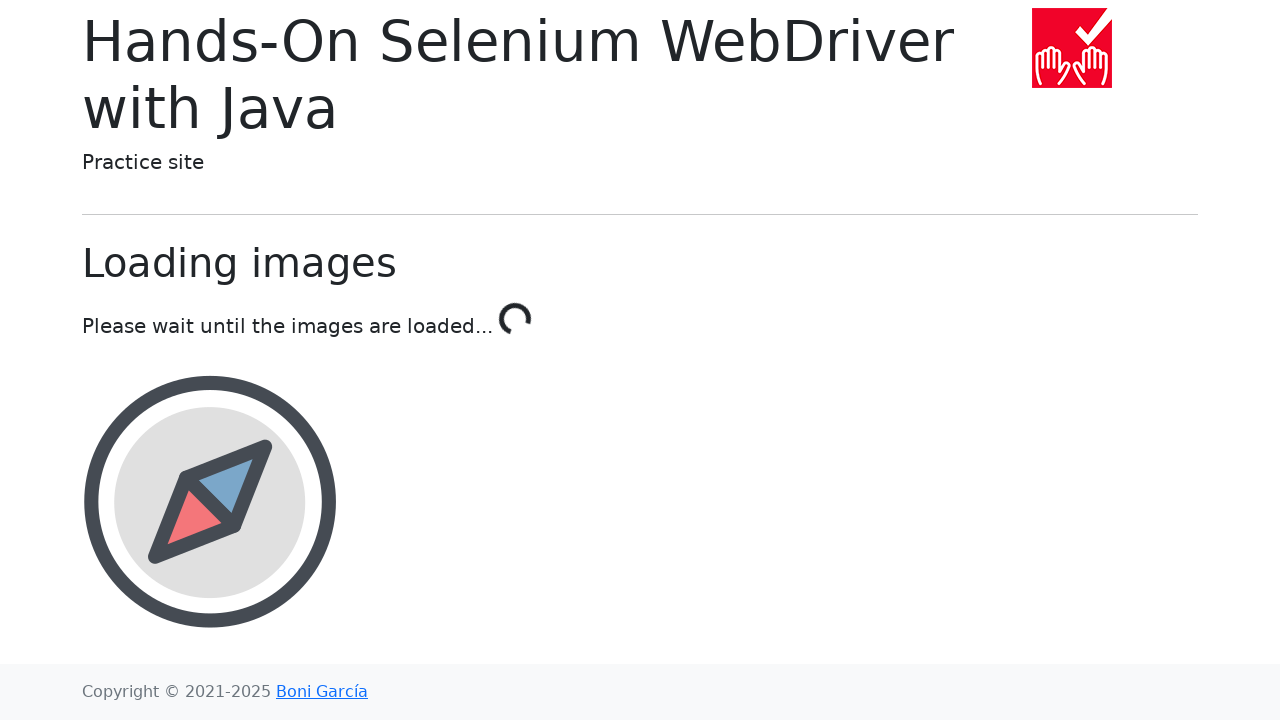

Waited for landscape image element to appear in DOM
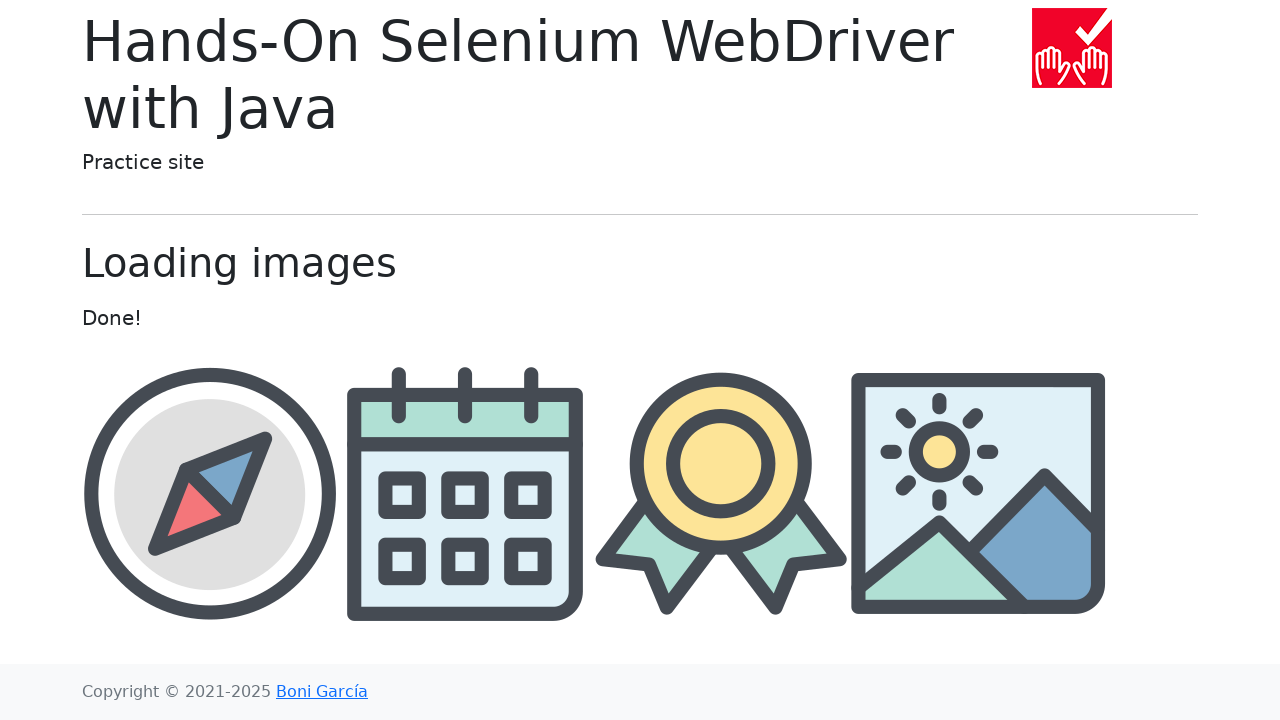

Verified landscape image src attribute contains 'landscape'
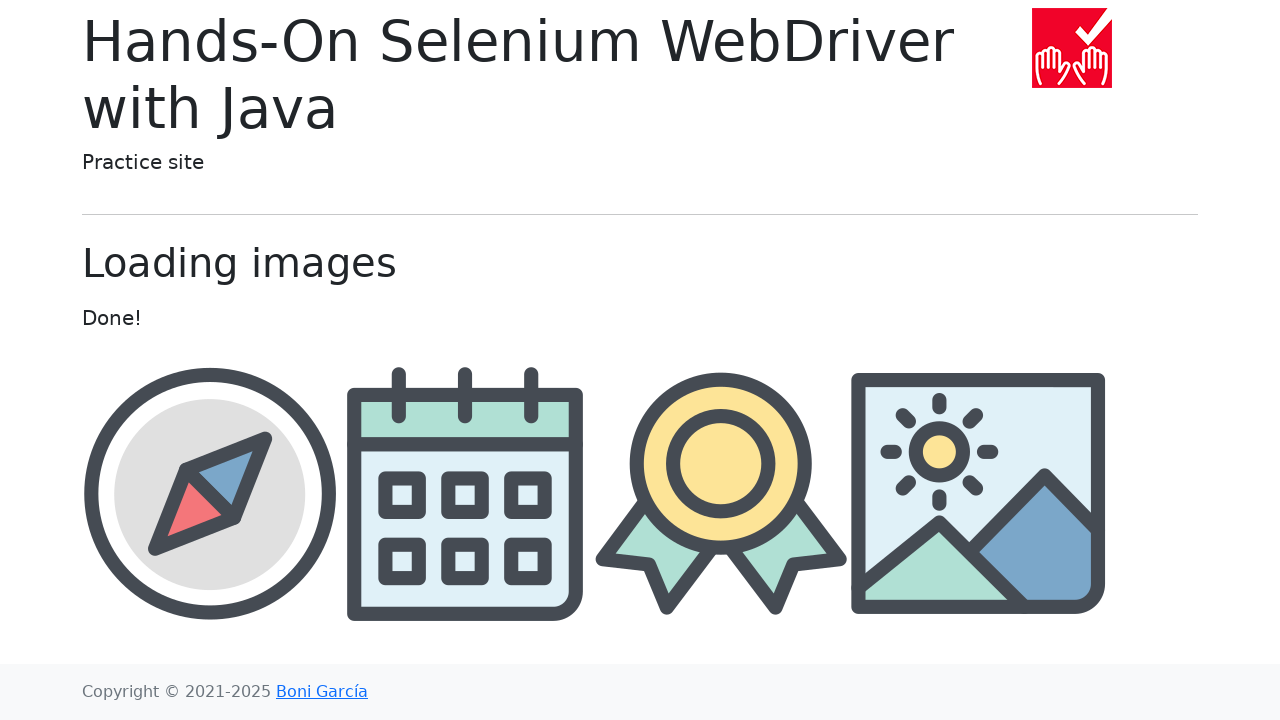

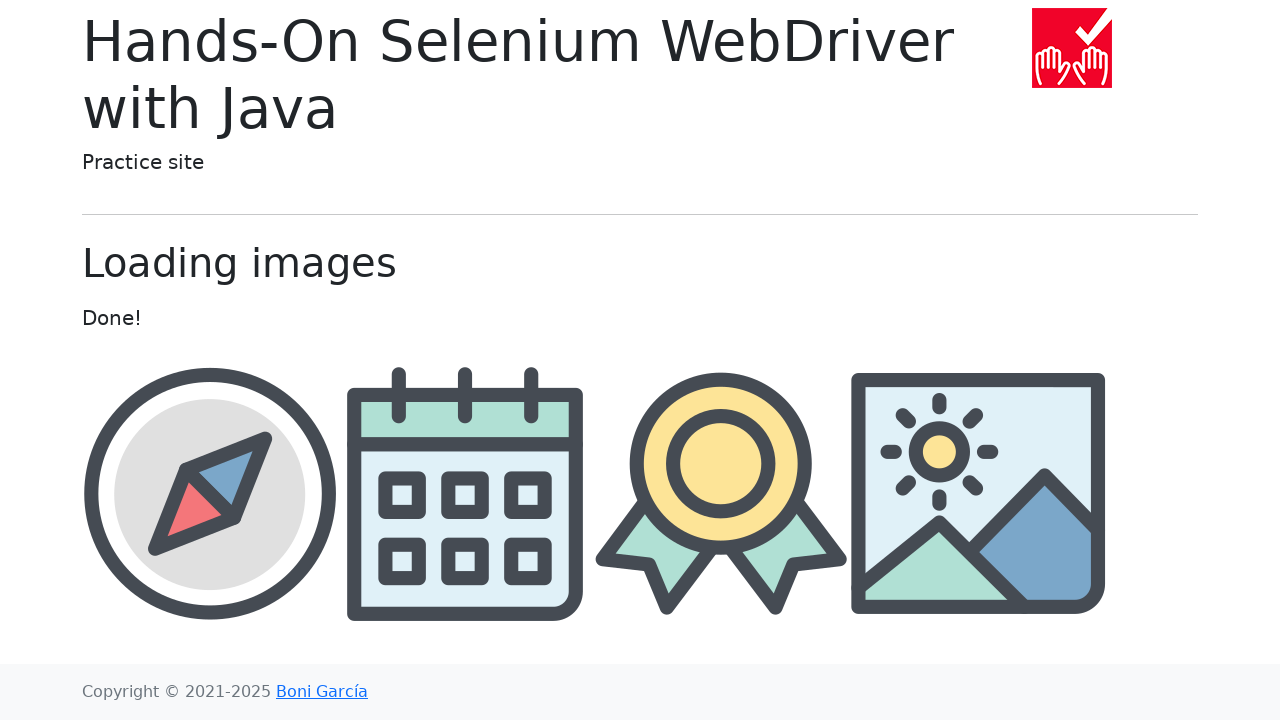